Tests JavaScript alert handling by clicking a button to trigger an alert, verifying the alert text, and accepting the alert.

Starting URL: https://demoqa.com/alerts

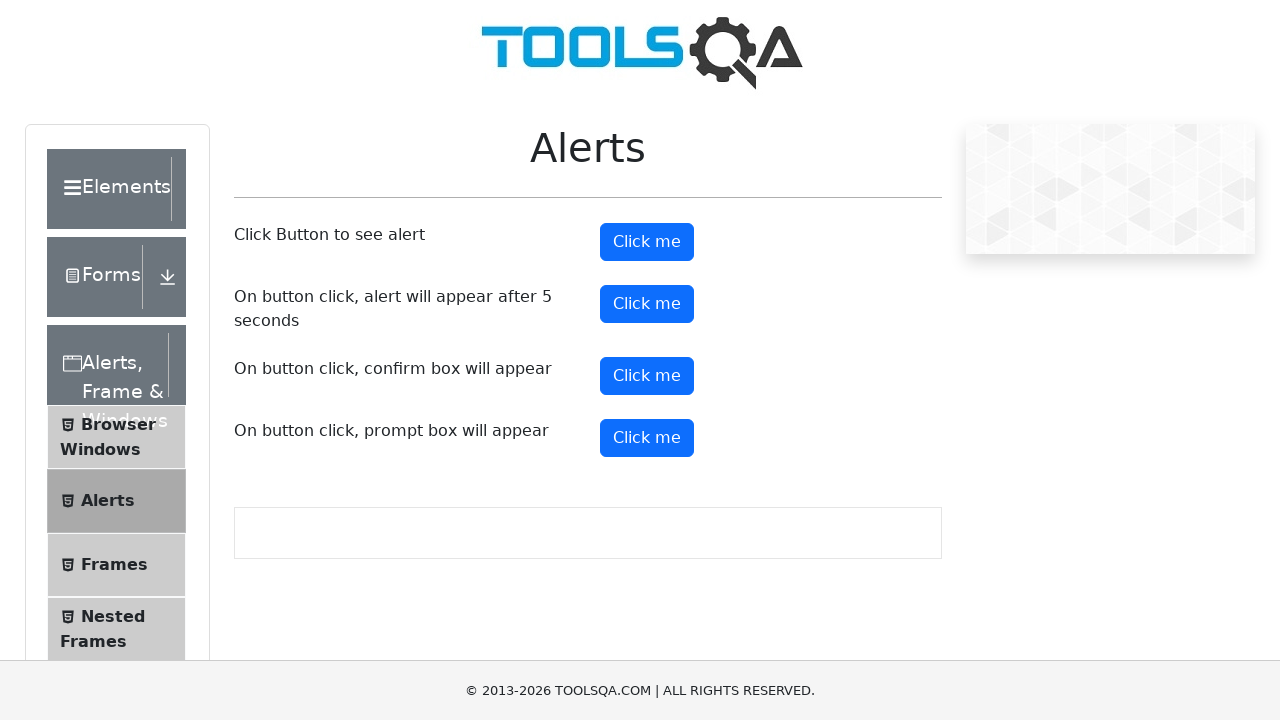

Set up dialog handler to capture and accept alerts
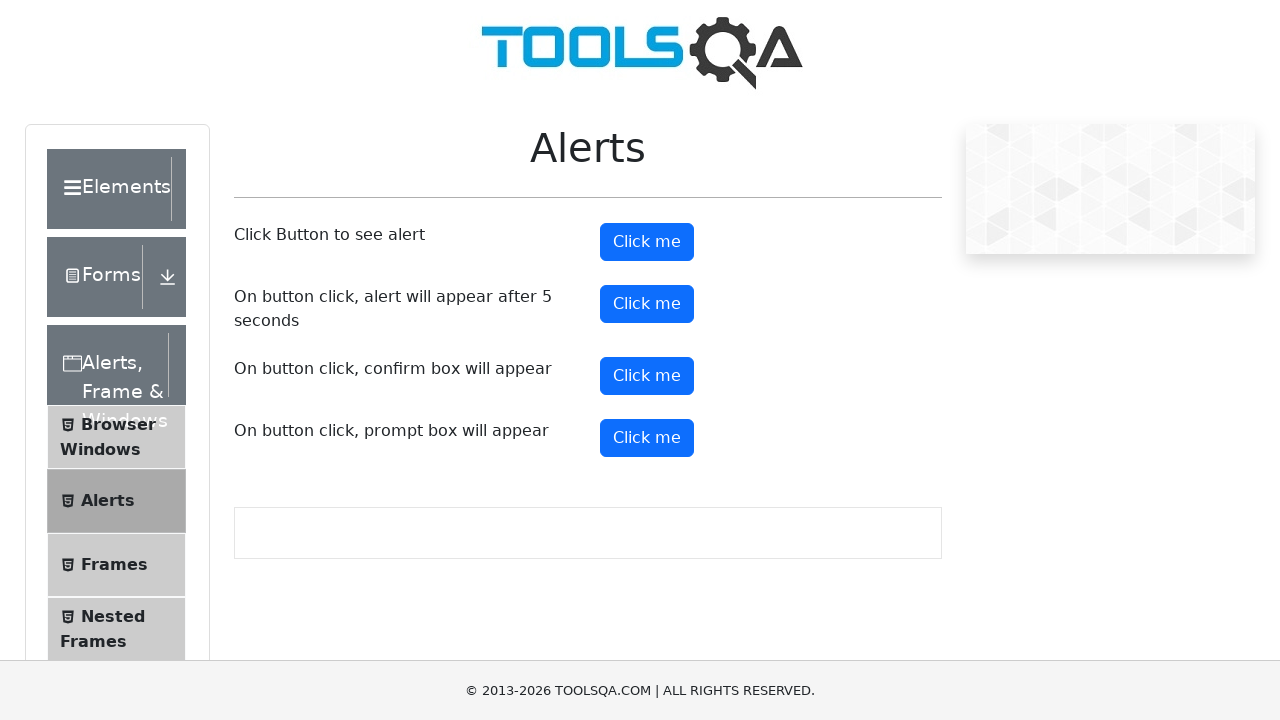

Clicked alert button to trigger JavaScript alert at (647, 242) on #alertButton
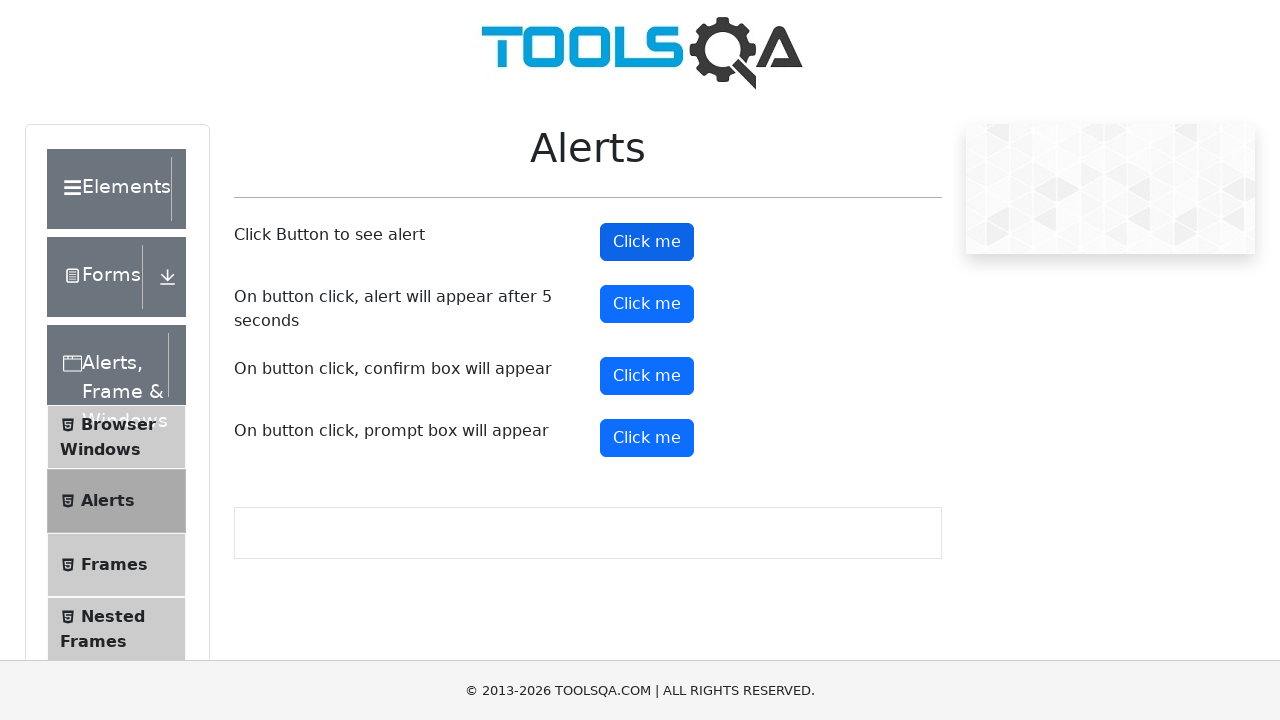

Waited for alert dialog to be processed
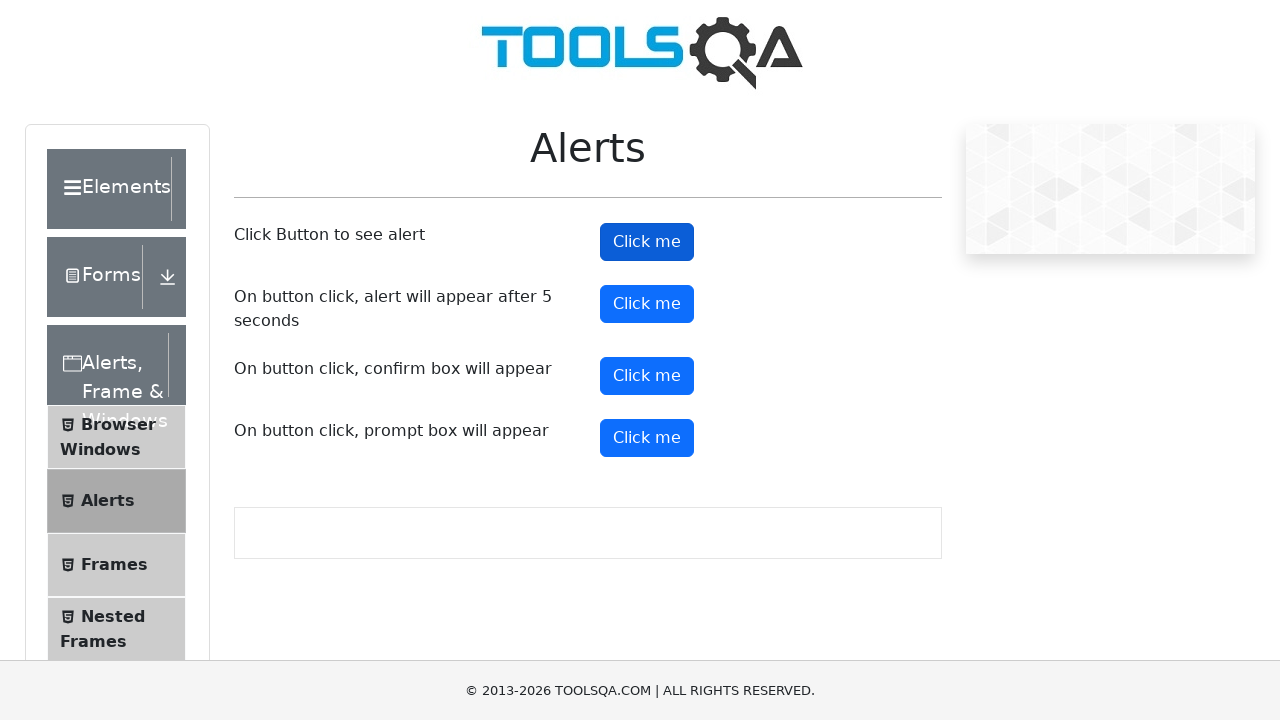

Verified alert message text is 'You clicked a button'
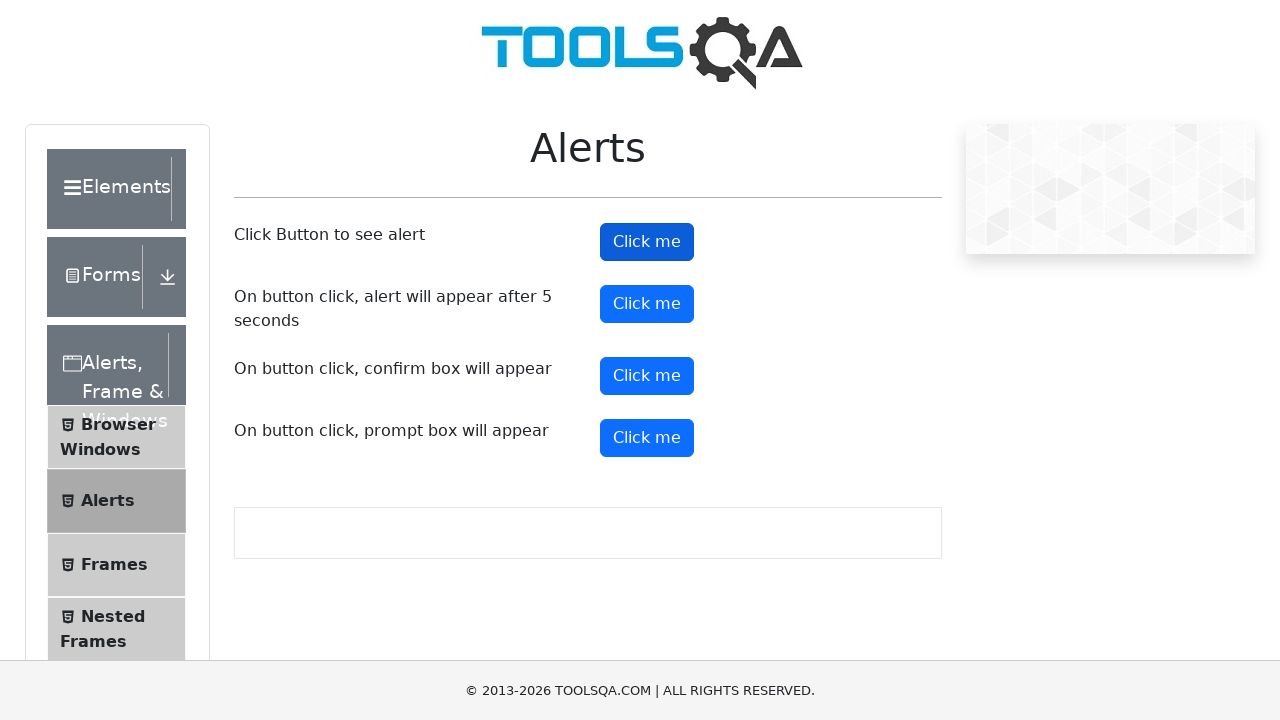

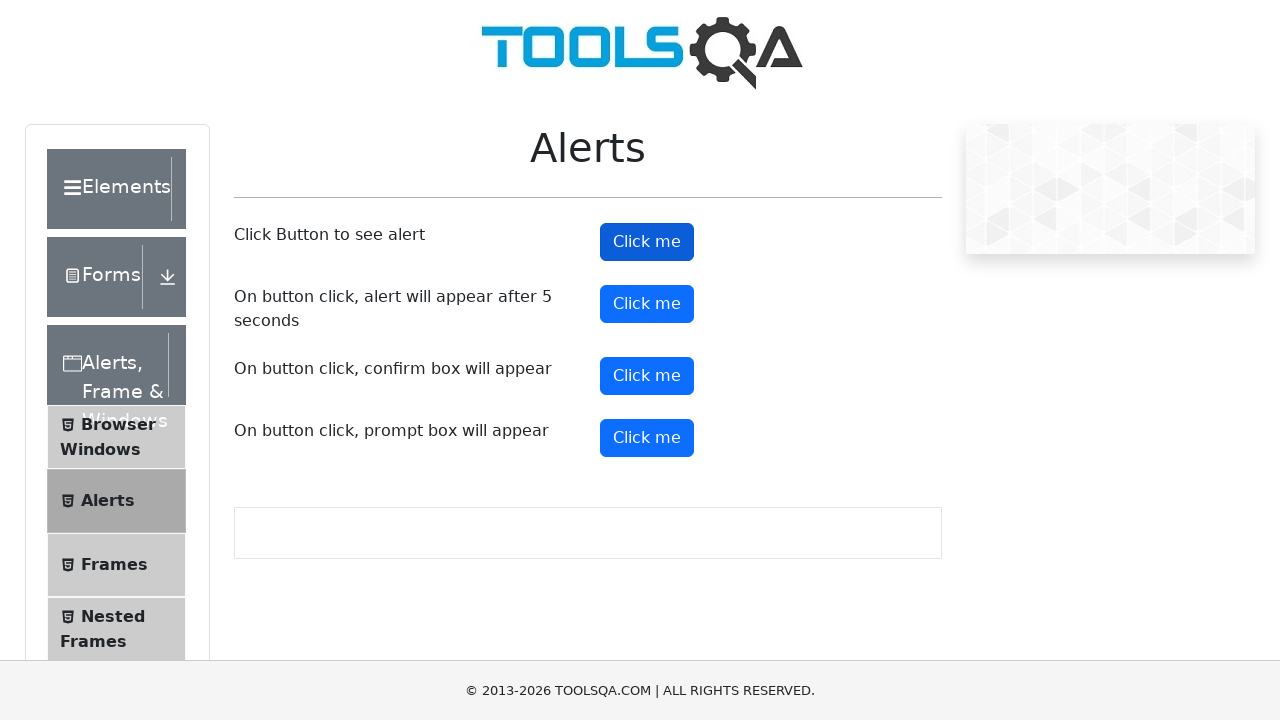